Tests scrolling to elements on a page and filling in a name field and date field after scrolling to them

Starting URL: https://formy-project.herokuapp.com/scroll

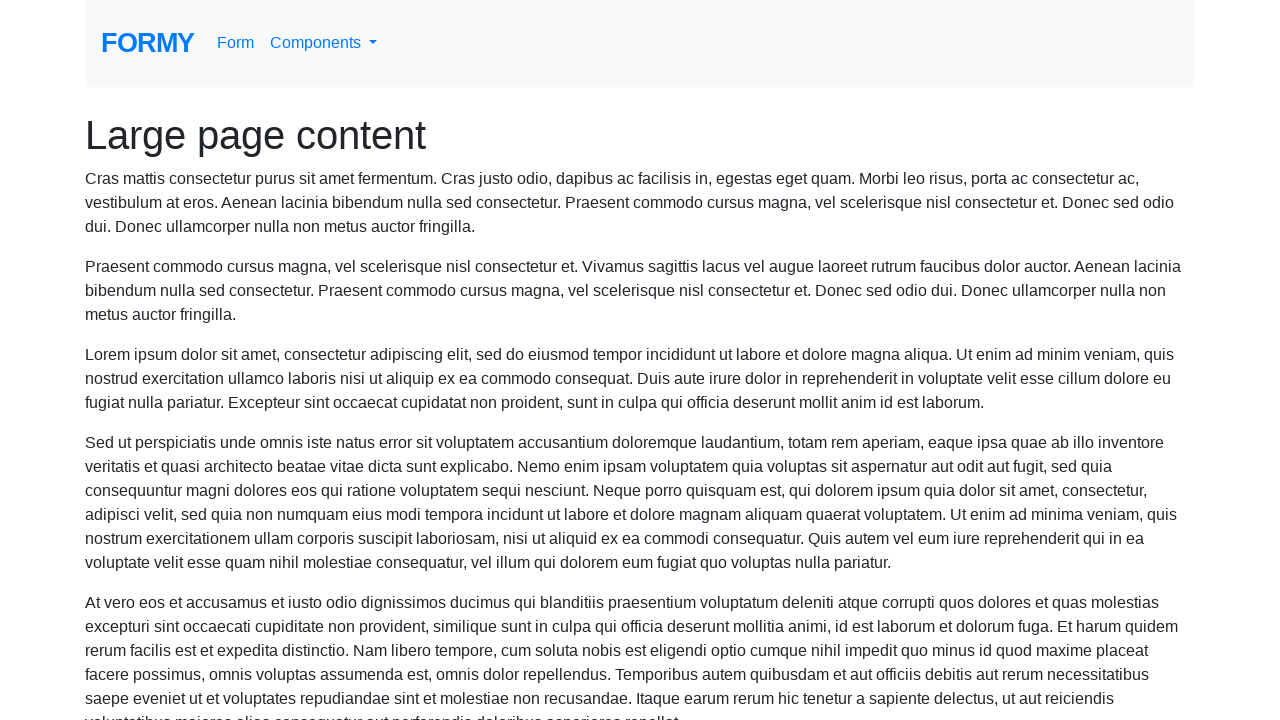

Scrolled to name field
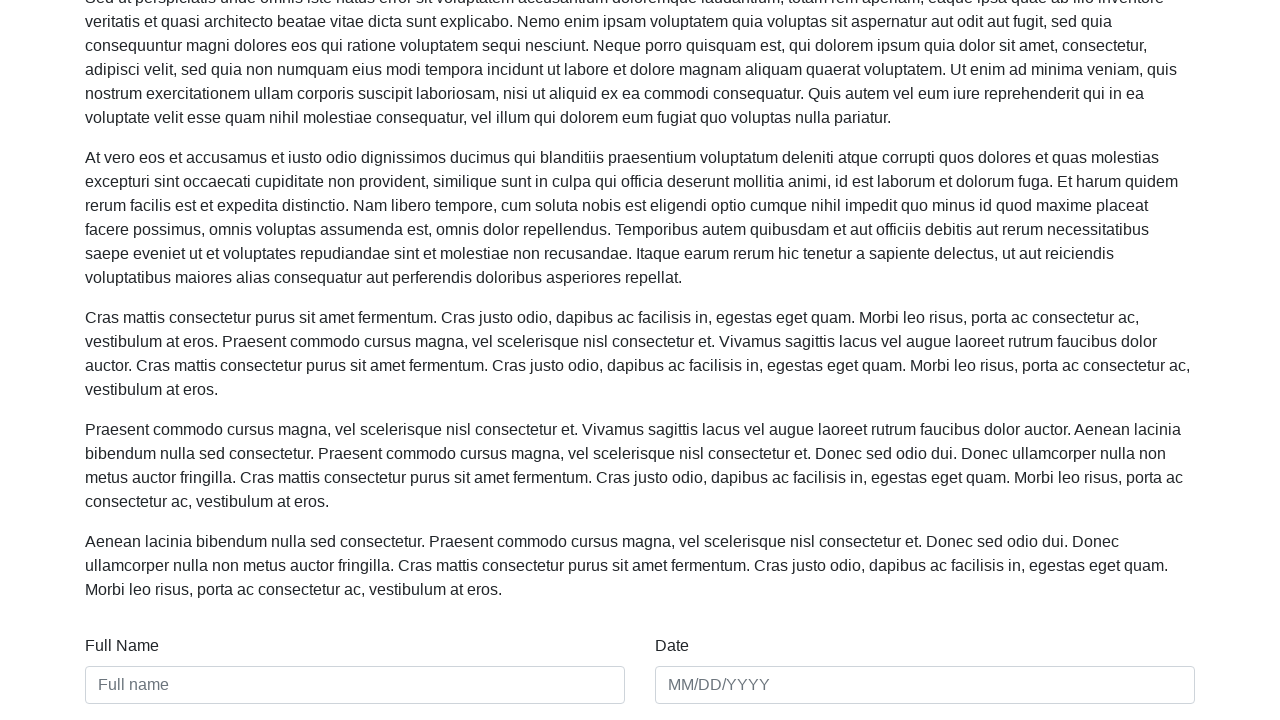

Filled name field with 'Jennifer Martinez' on #name
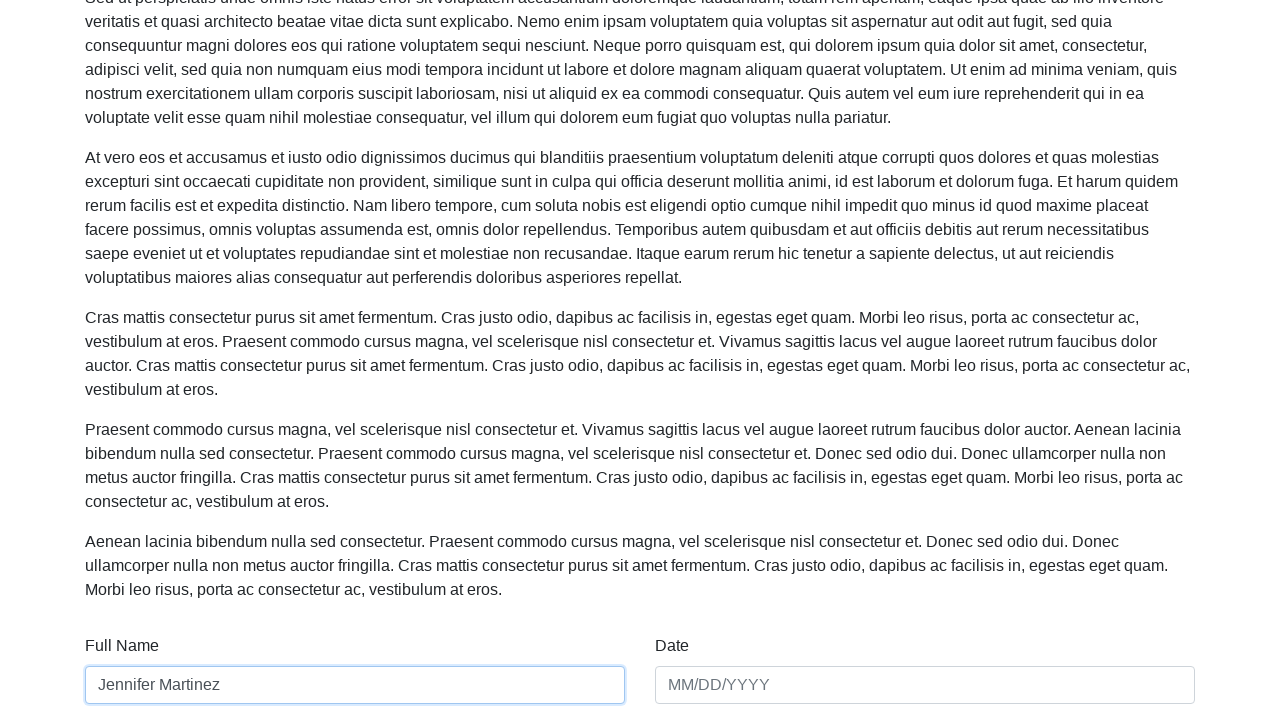

Scrolled to date field
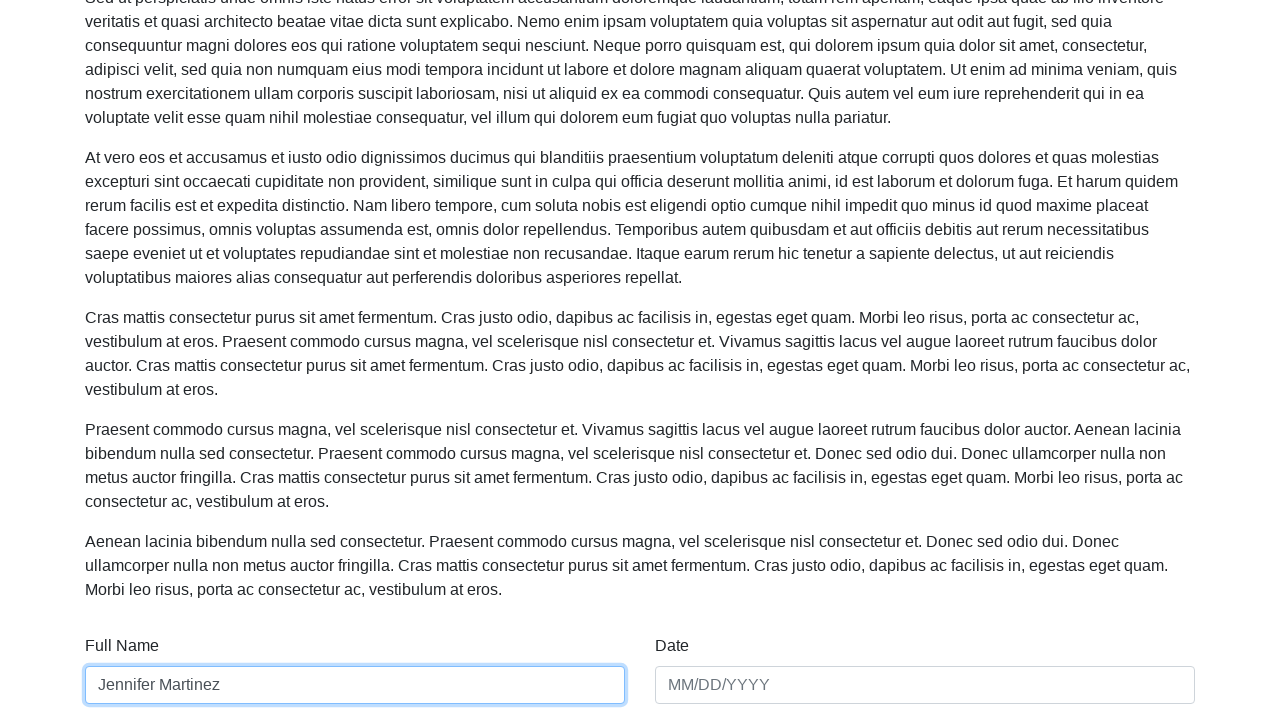

Filled date field with '03/15/2024' on #date
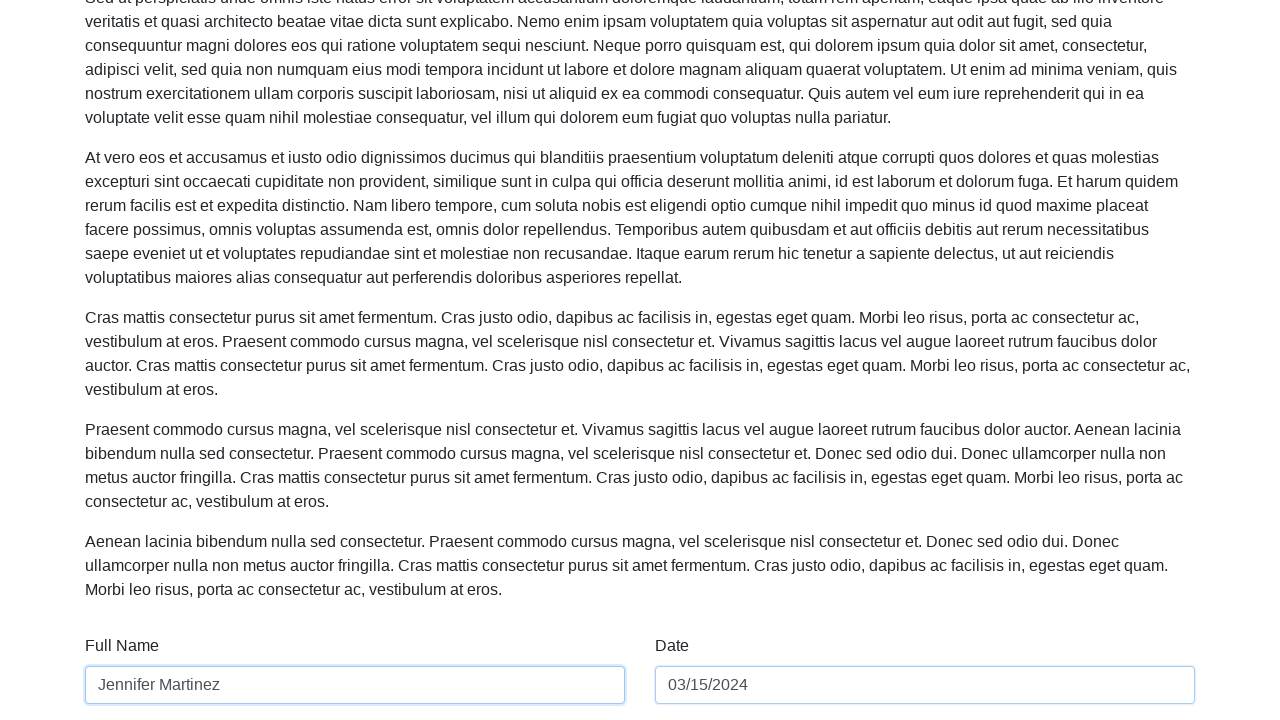

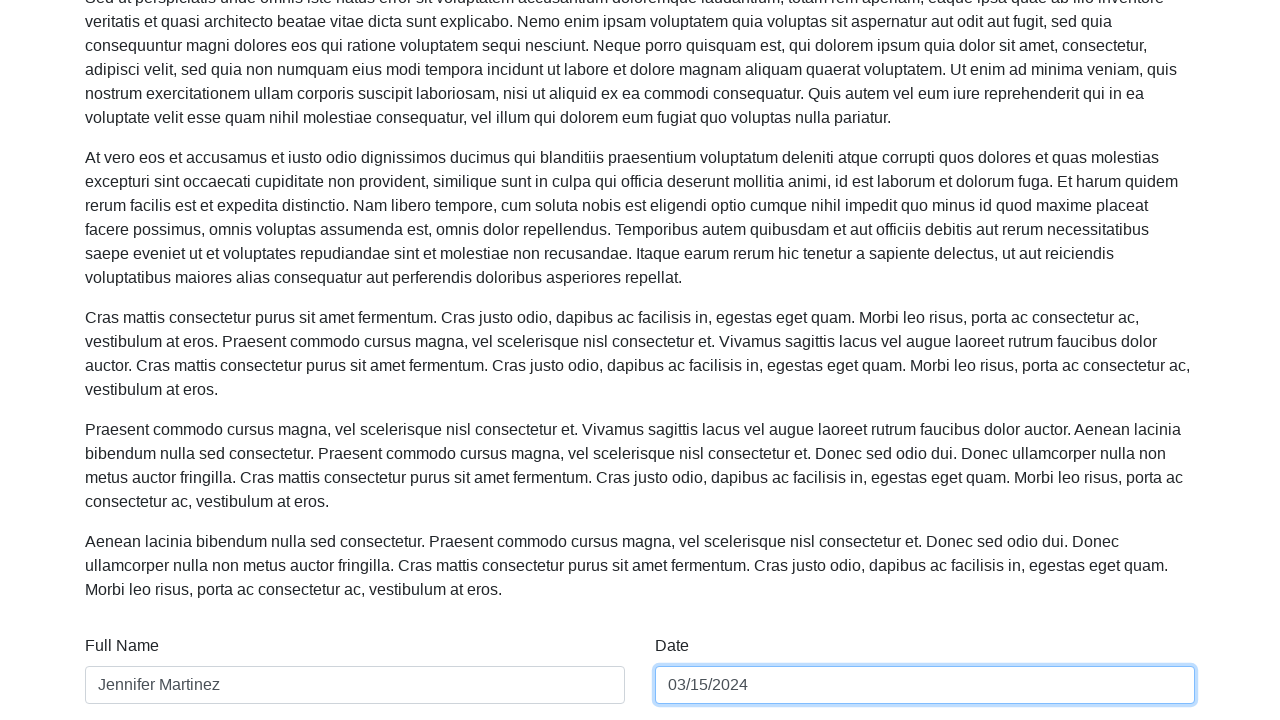